Tests drag and drop functionality within an iframe

Starting URL: https://jqueryui.com/droppable/

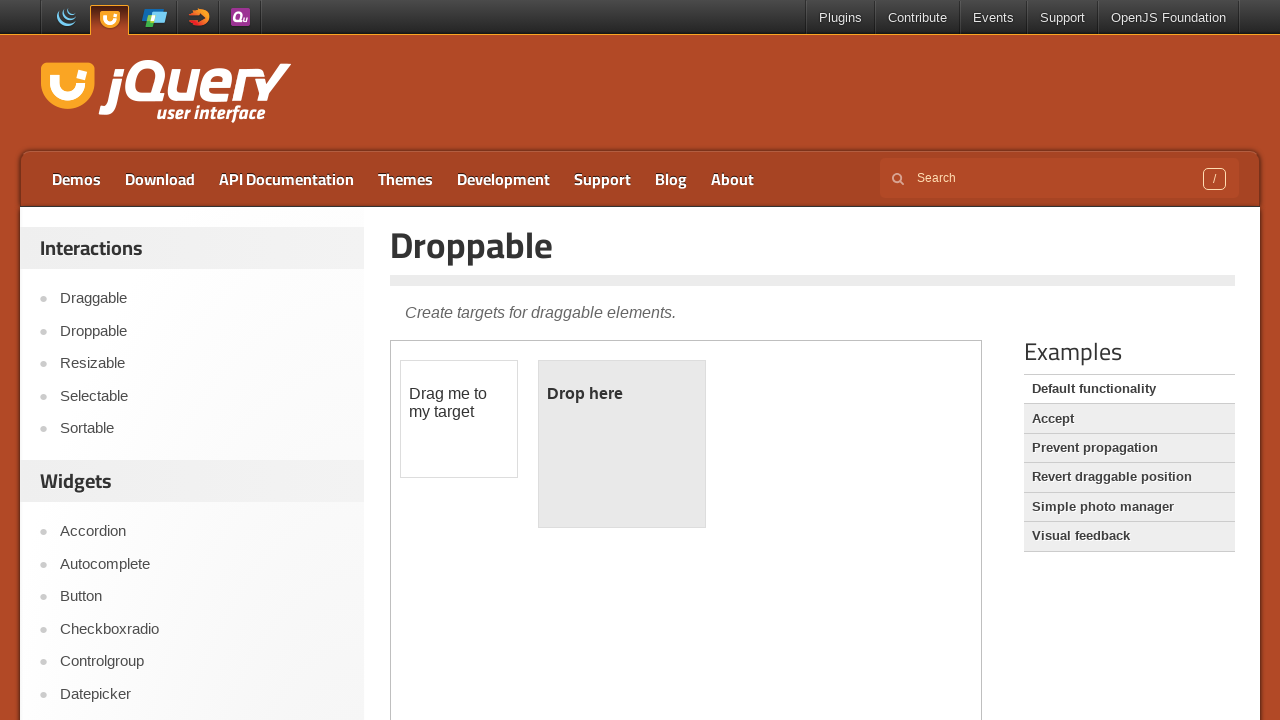

Located the demo iframe element
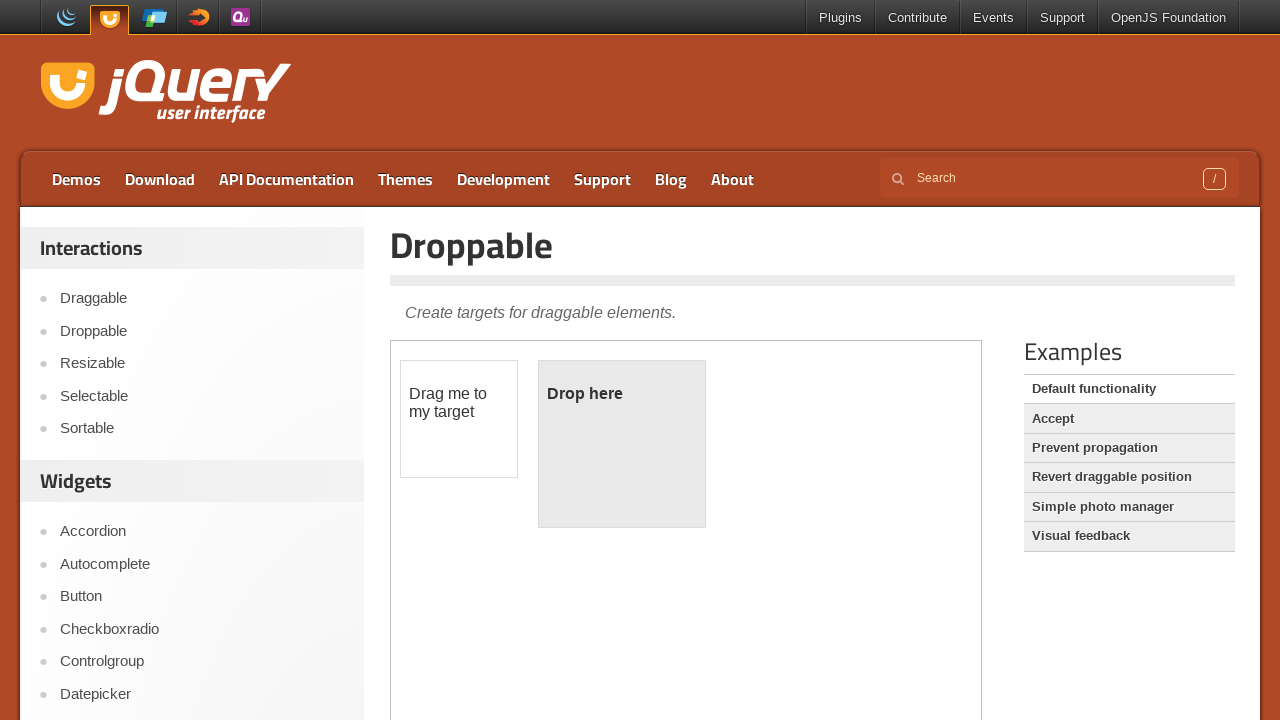

Located the draggable element within iframe
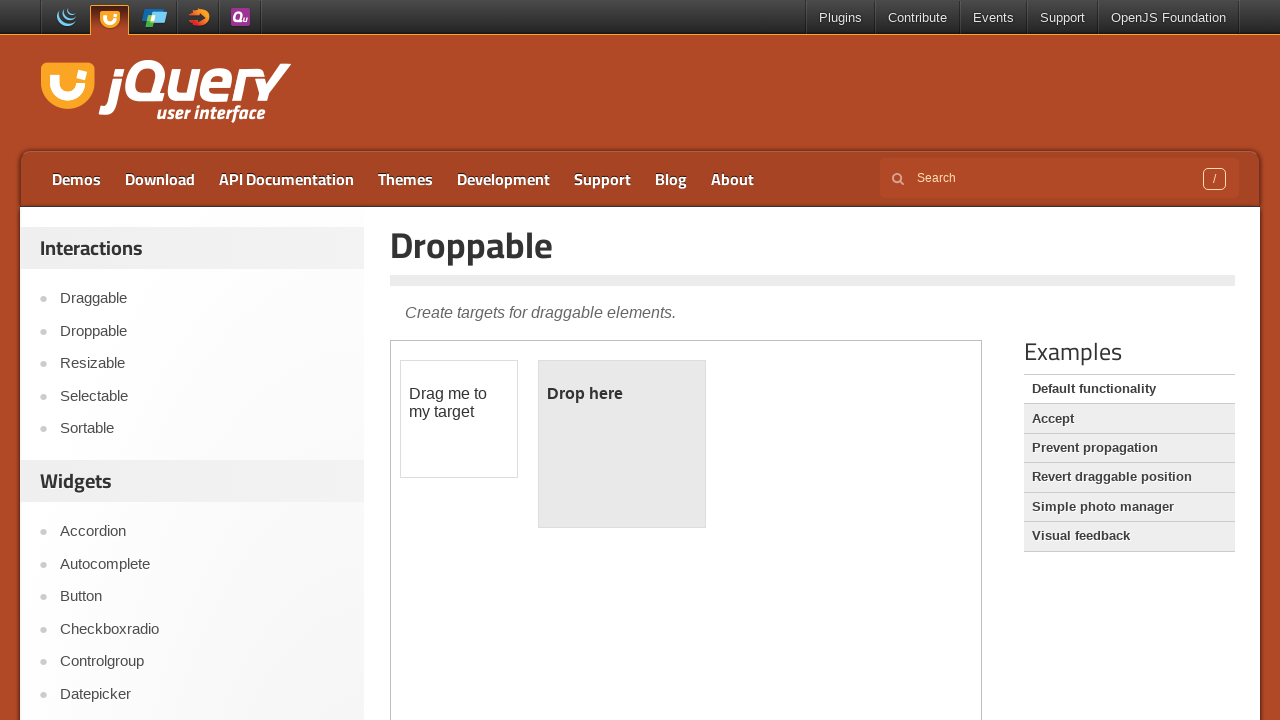

Located the droppable element within iframe
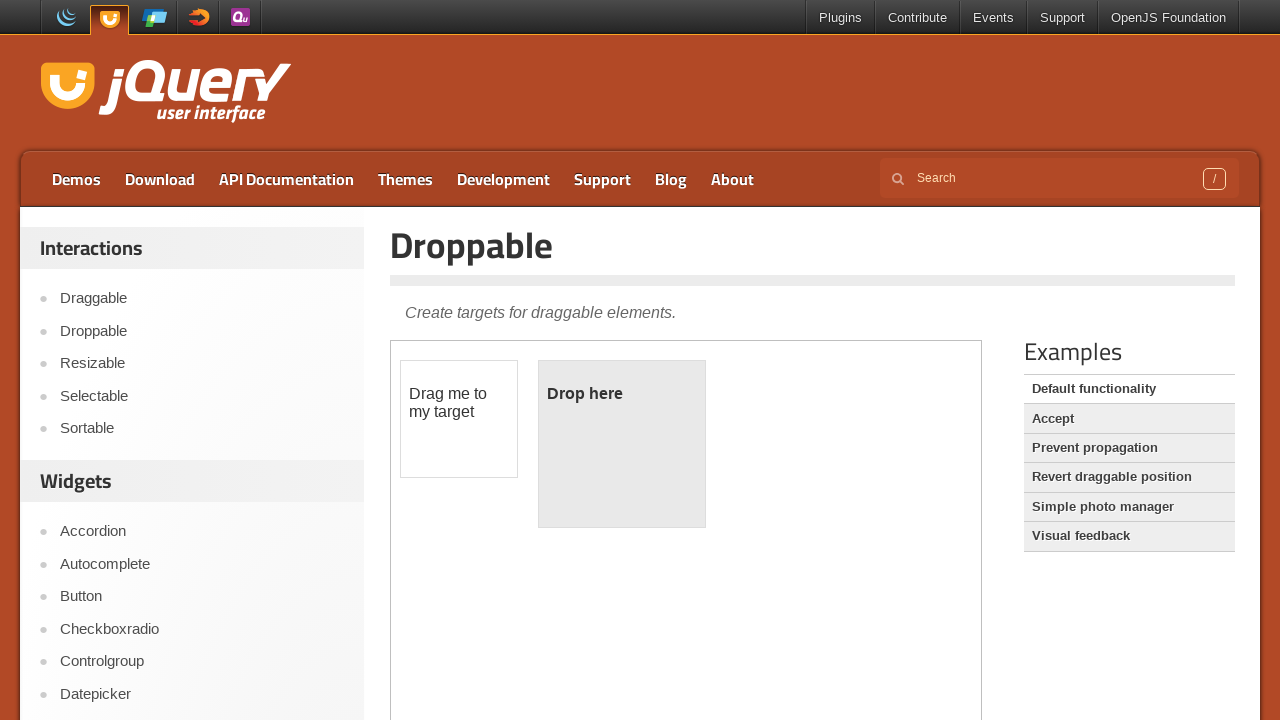

Dragged draggable element onto droppable element at (622, 444)
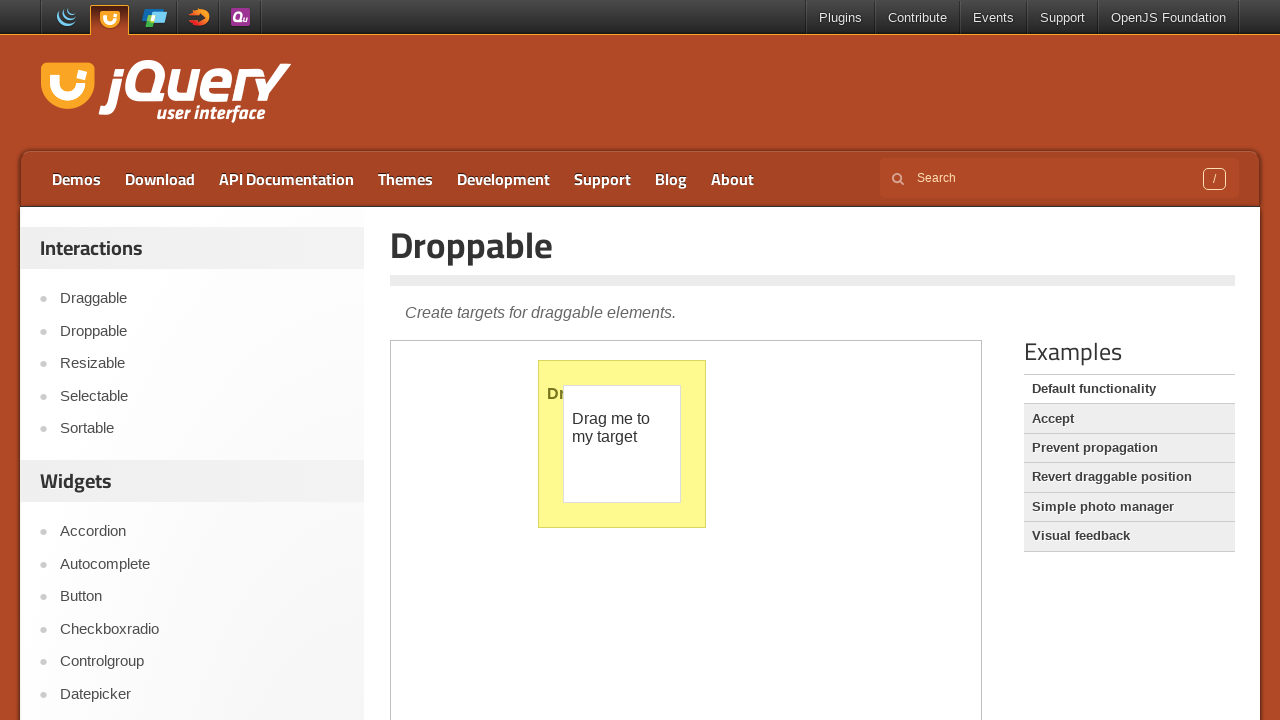

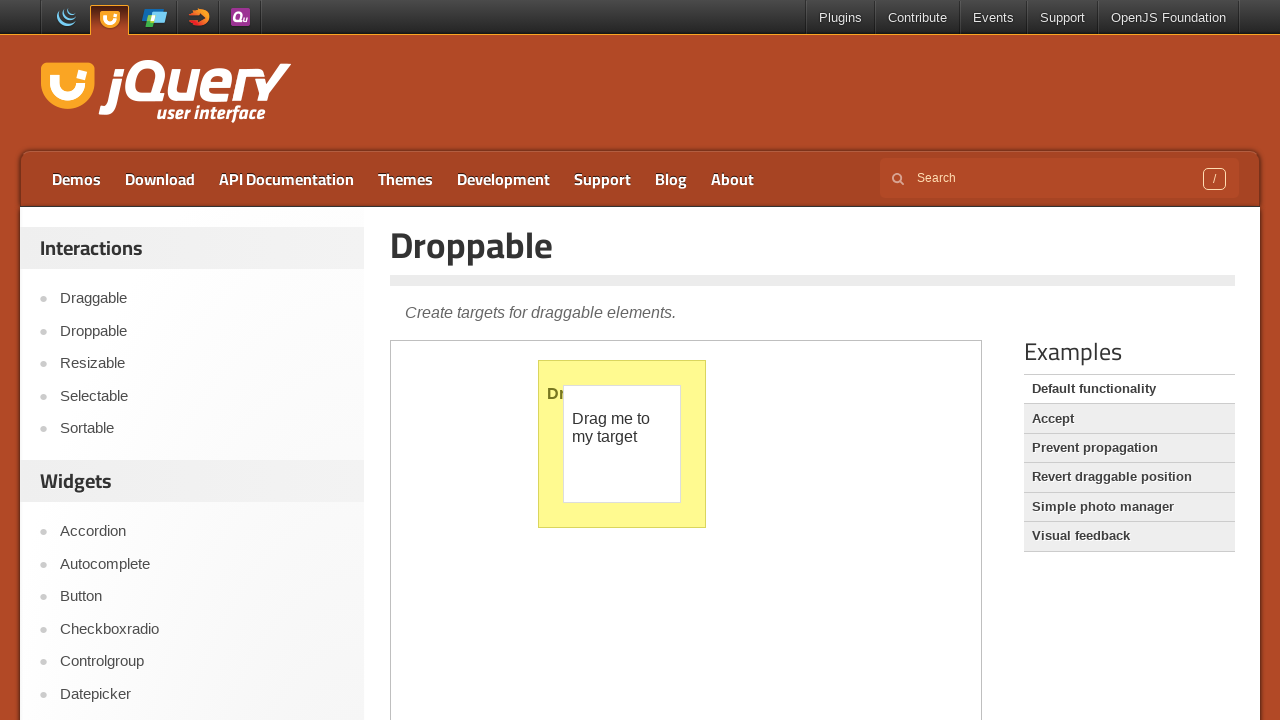